Tests the ability to locate multiple elements on the demoblaze homepage, including navigation links and product items, verifying they are present on the page.

Starting URL: https://demoblaze.com

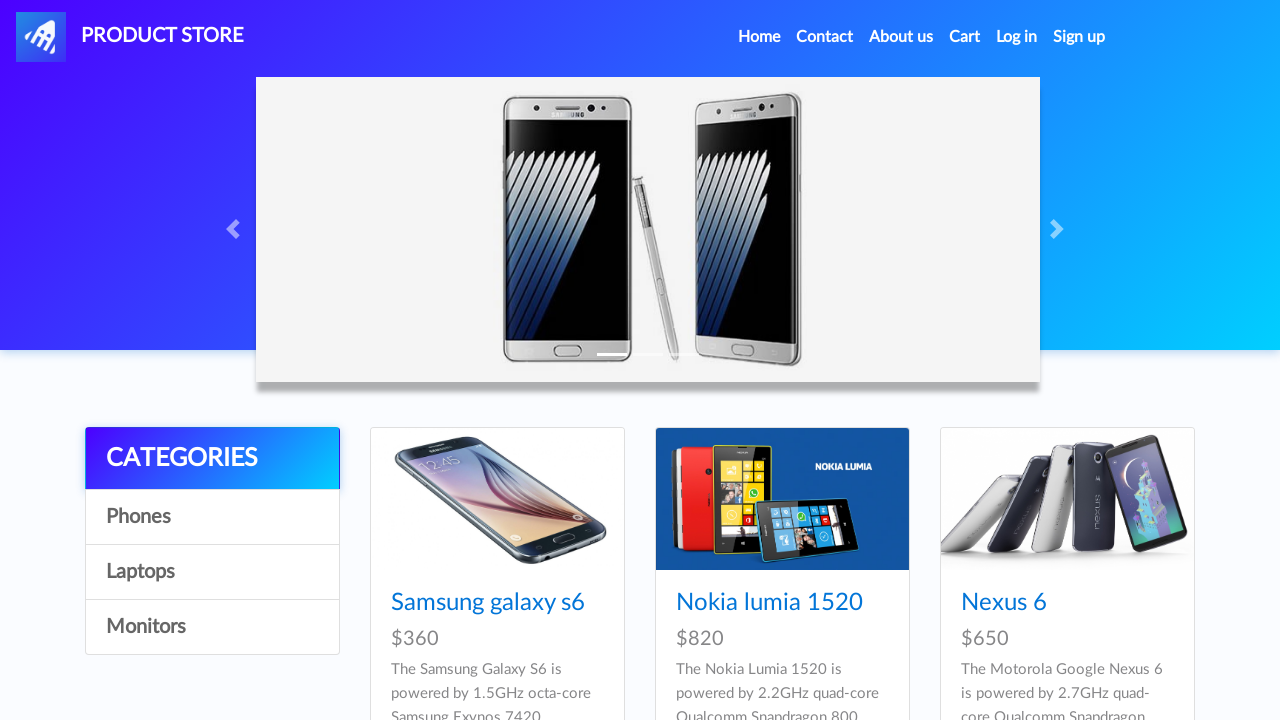

Located all link elements on the demoblaze homepage
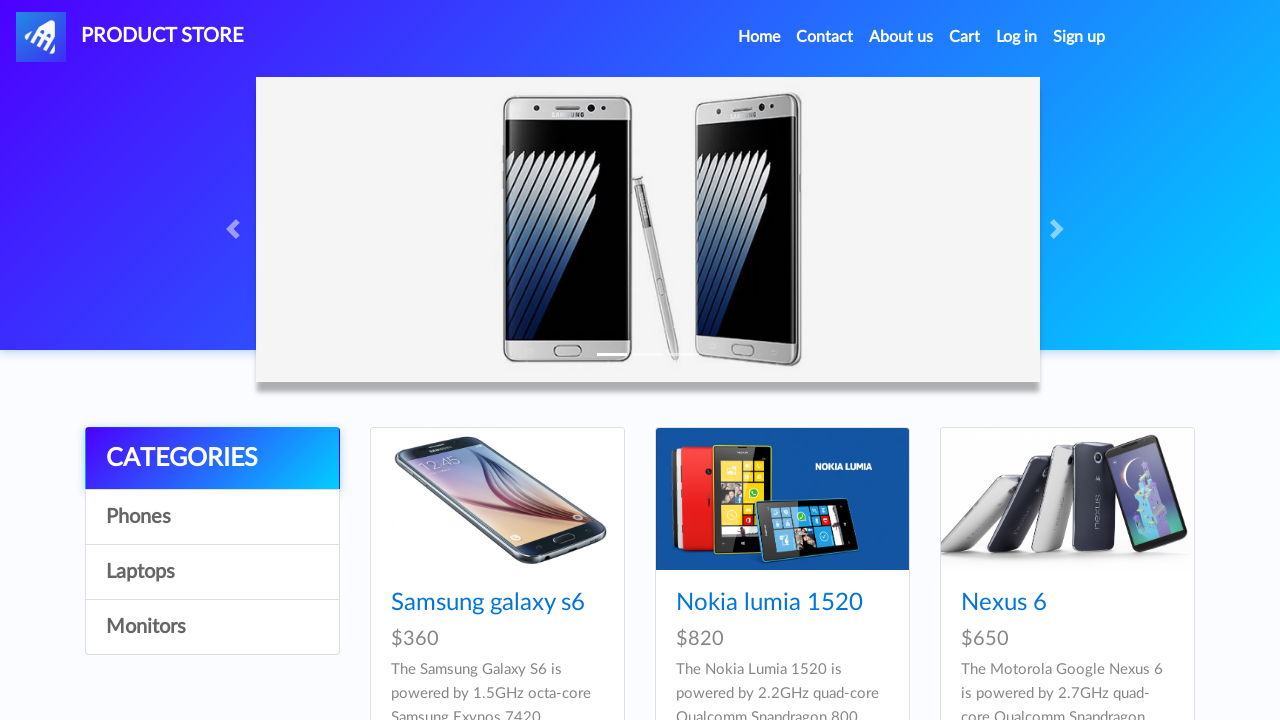

Verified that link elements are present on the page
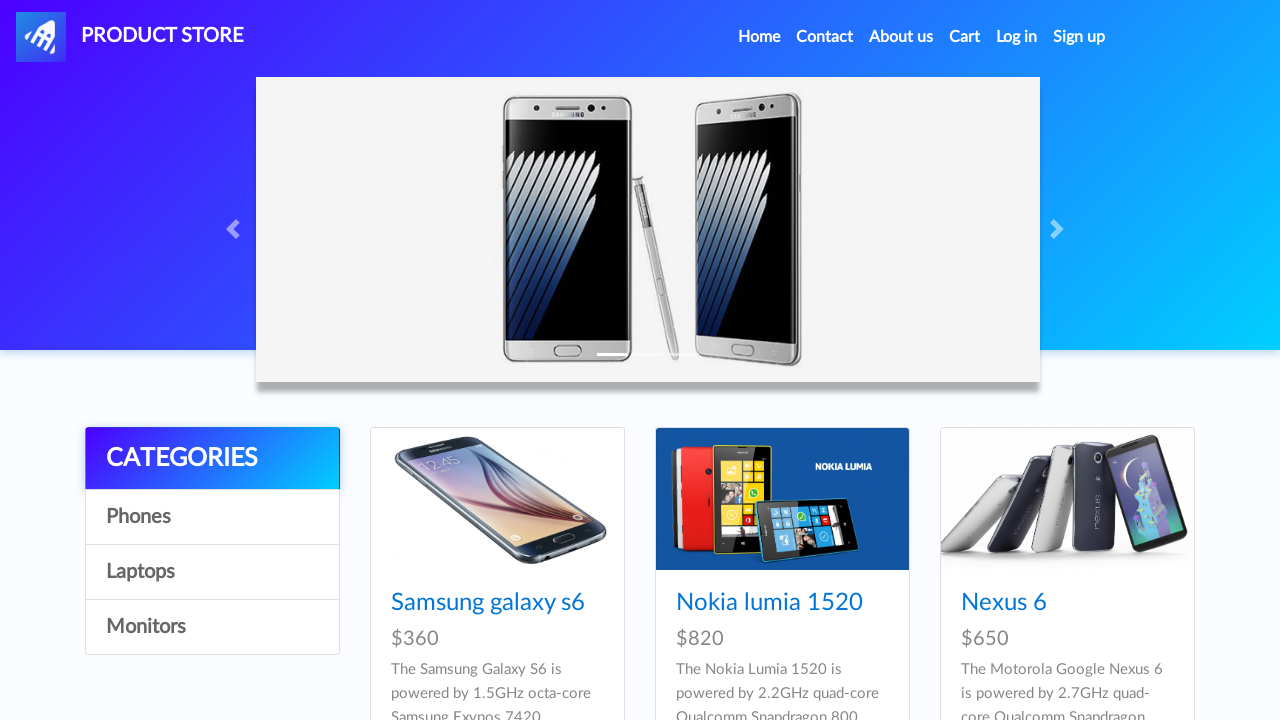

Product cards loaded successfully
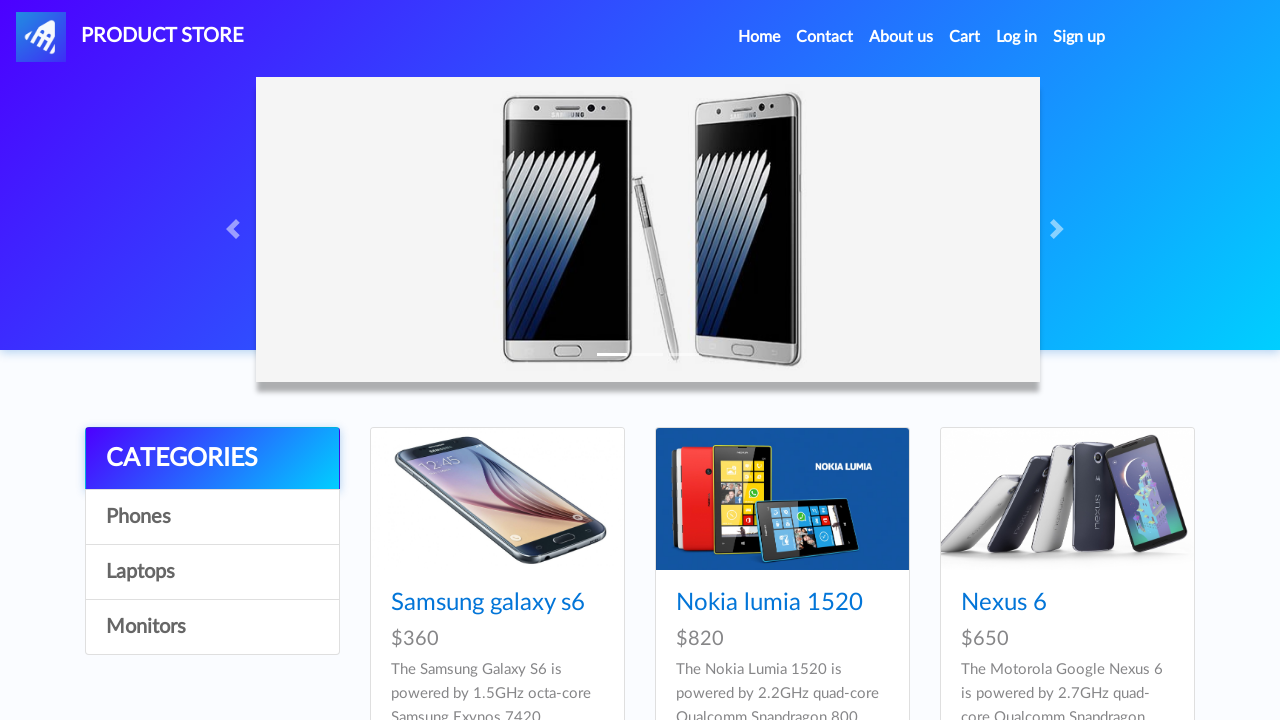

Located all product elements on the demoblaze homepage
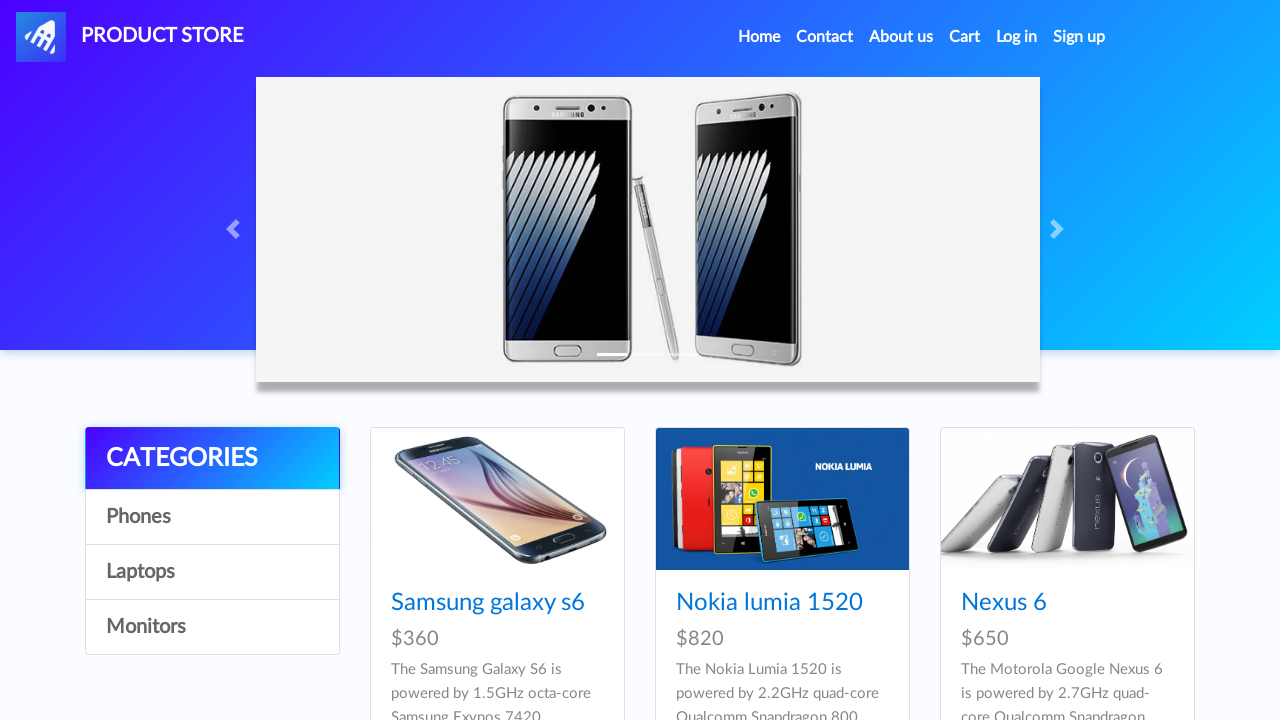

Verified that product elements are present on the page
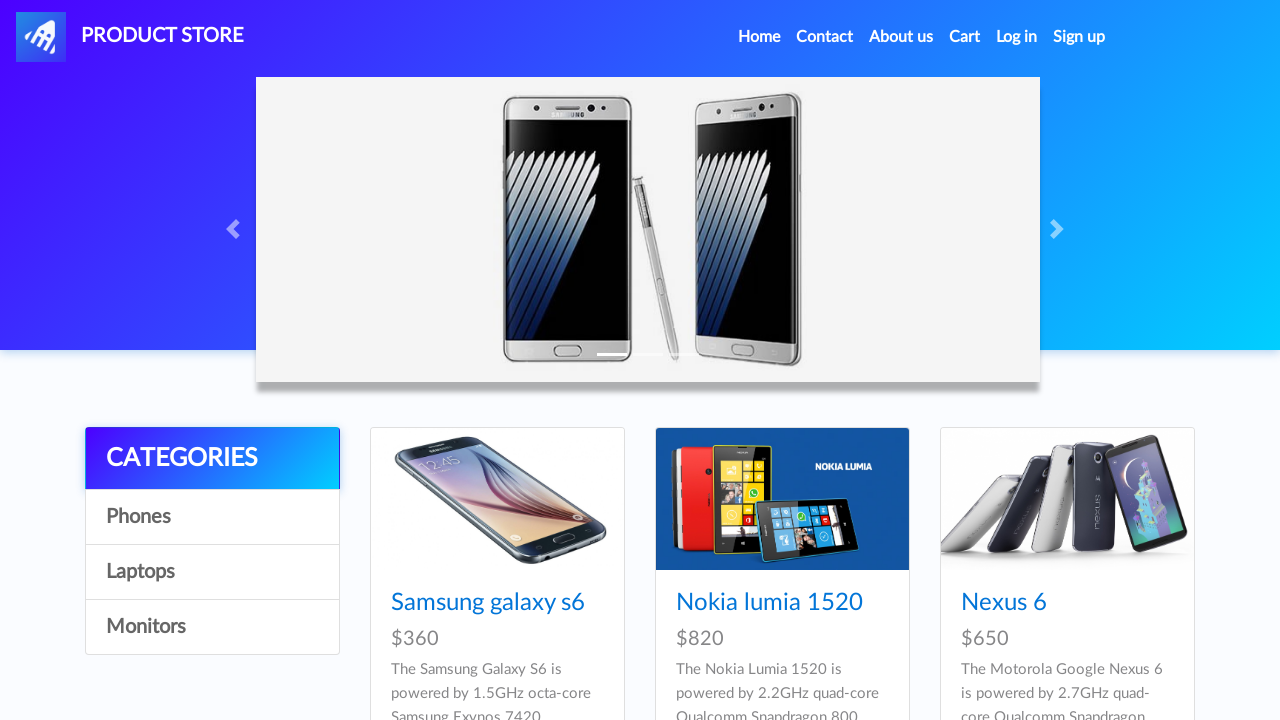

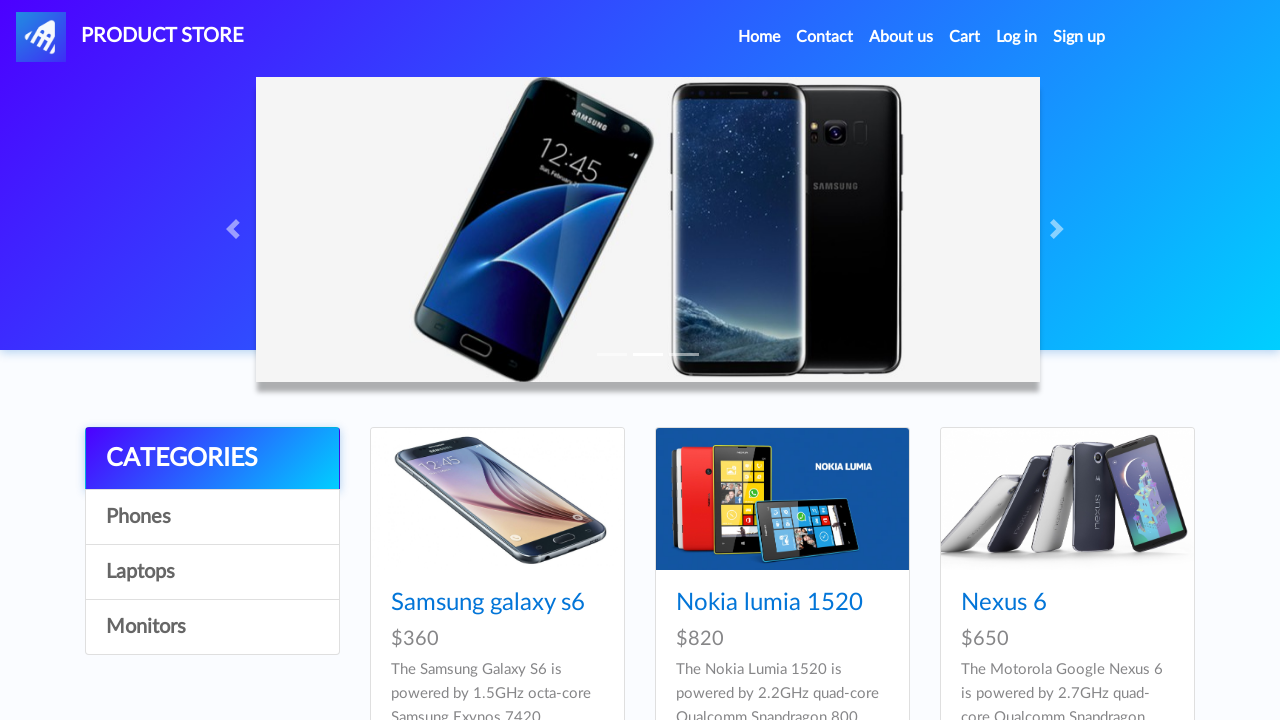